Tests page scrolling functionality by navigating to the Selenium website and scrolling down 500 pixels using JavaScript execution.

Starting URL: https://www.selenium.dev/

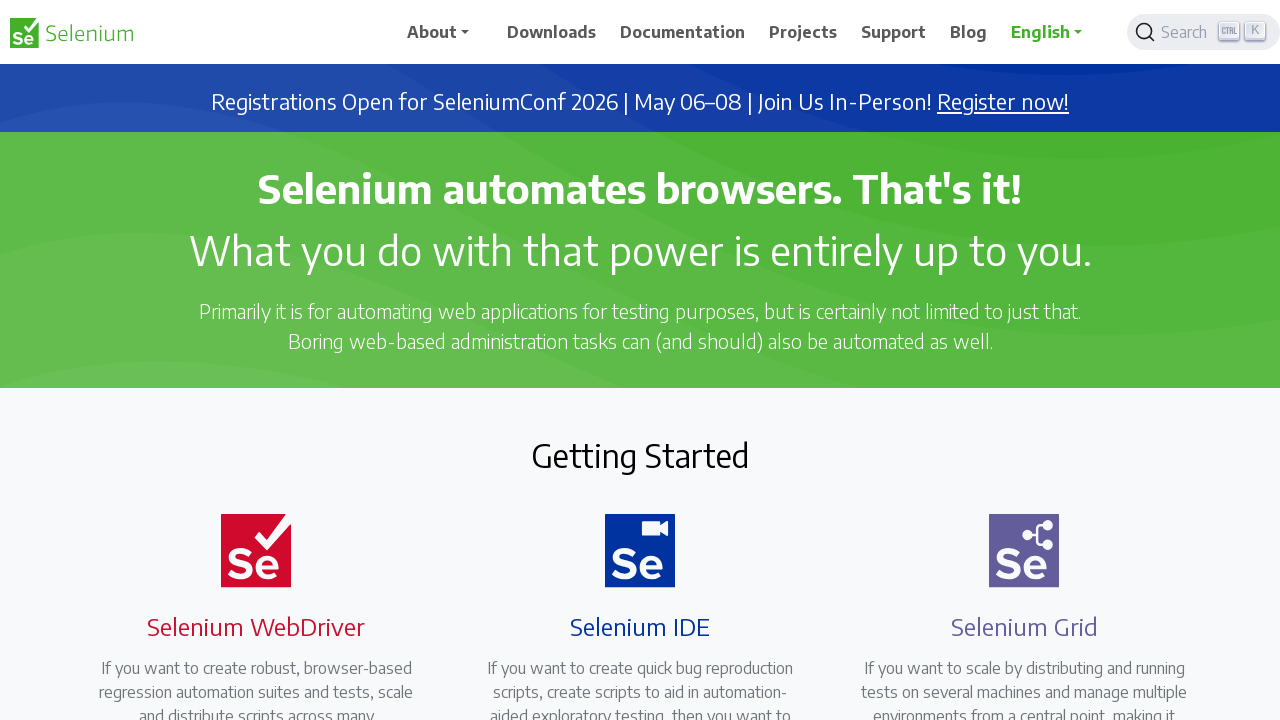

Navigated to Selenium website
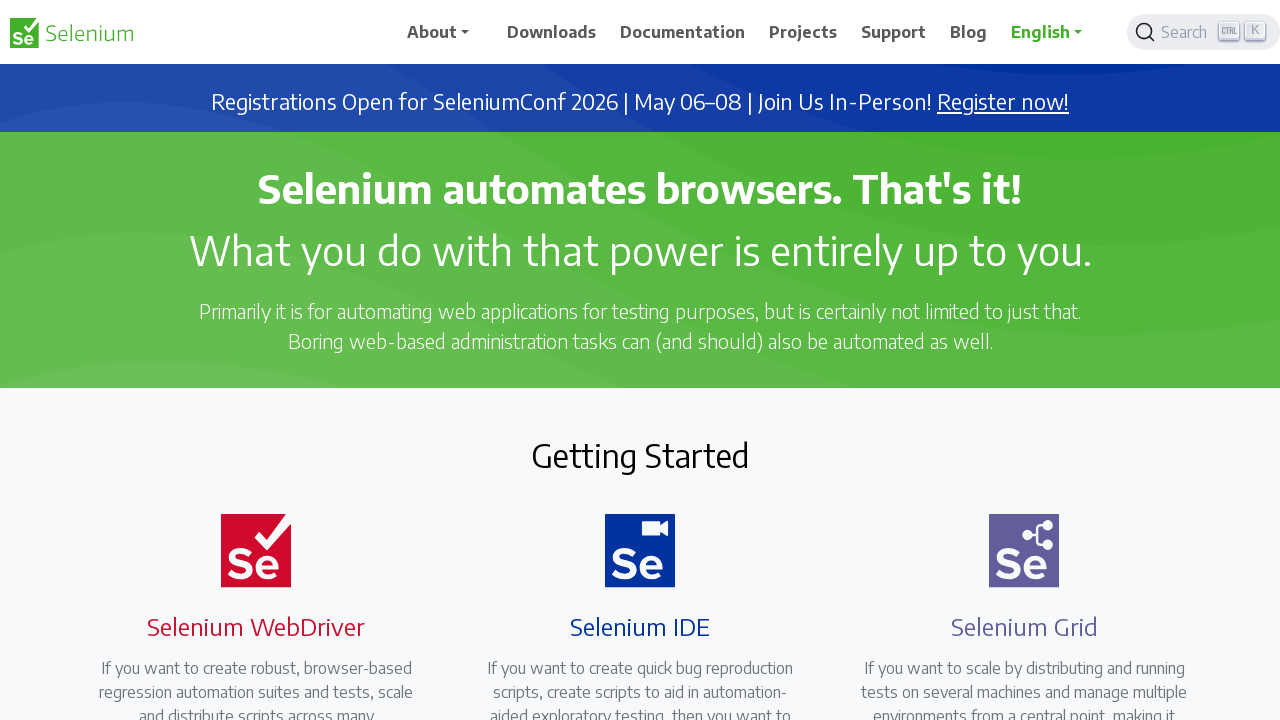

Scrolled down the page by 500 pixels
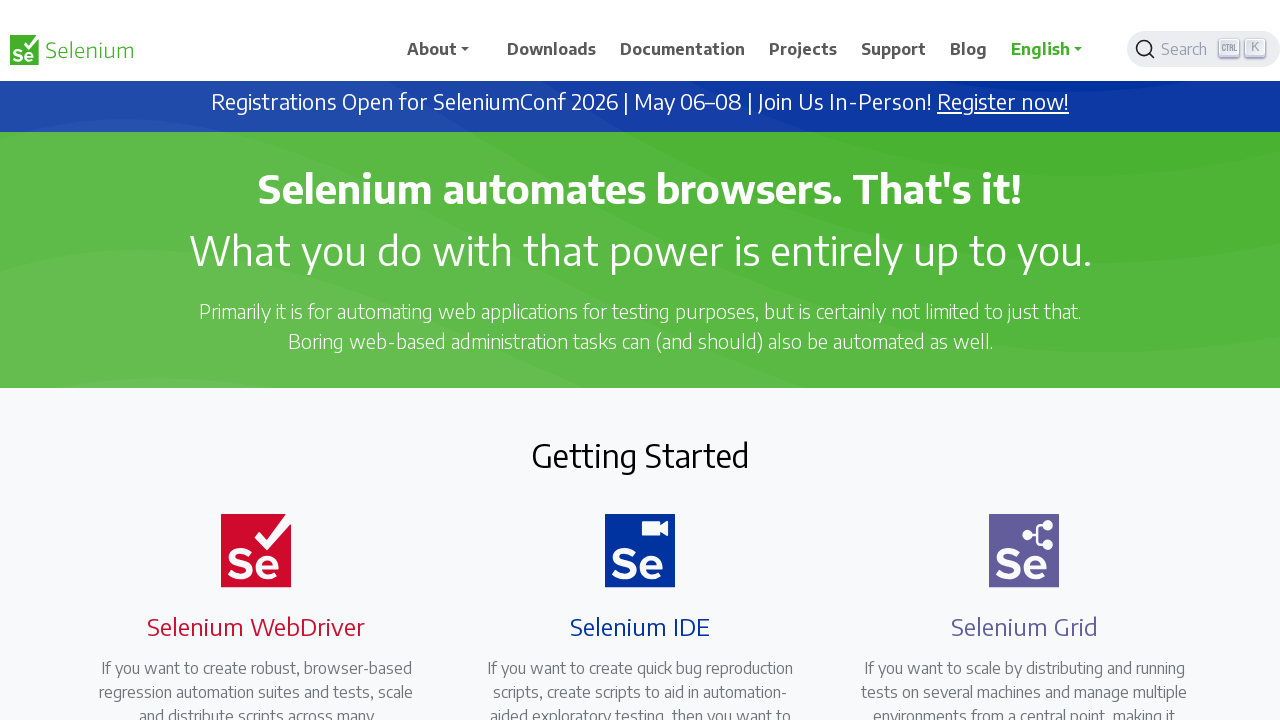

Waited 1 second to observe scroll effect
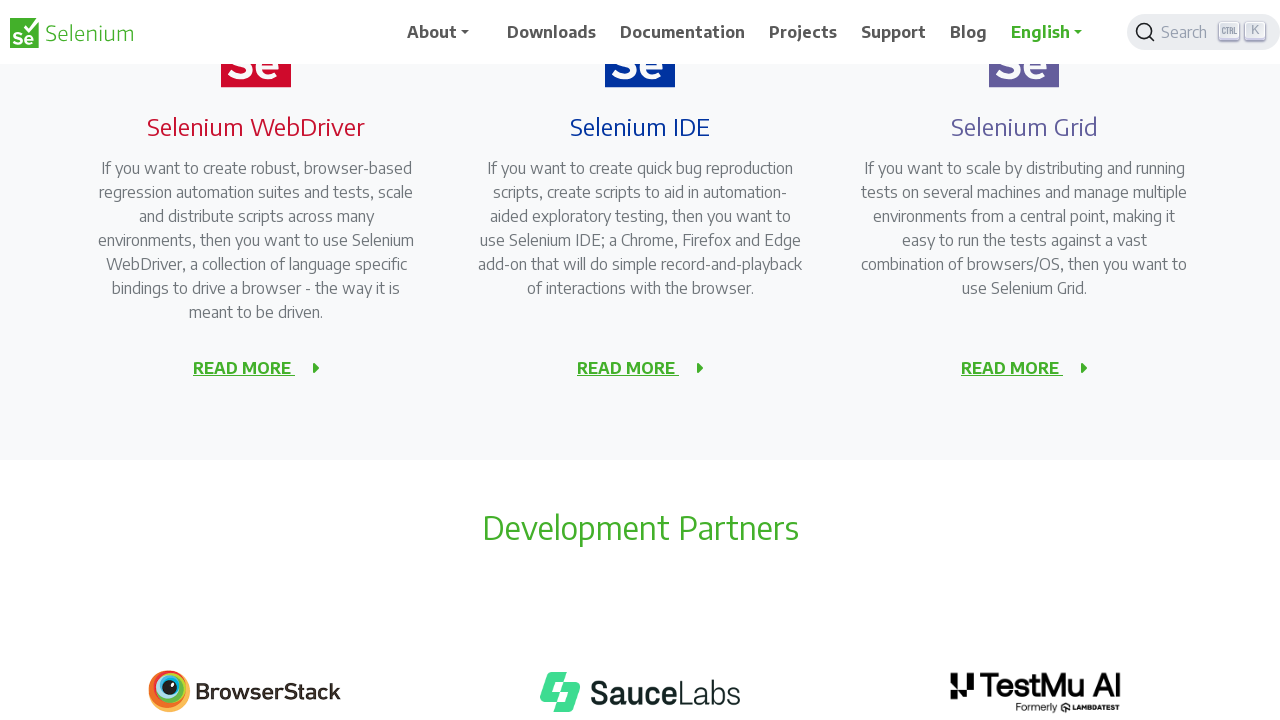

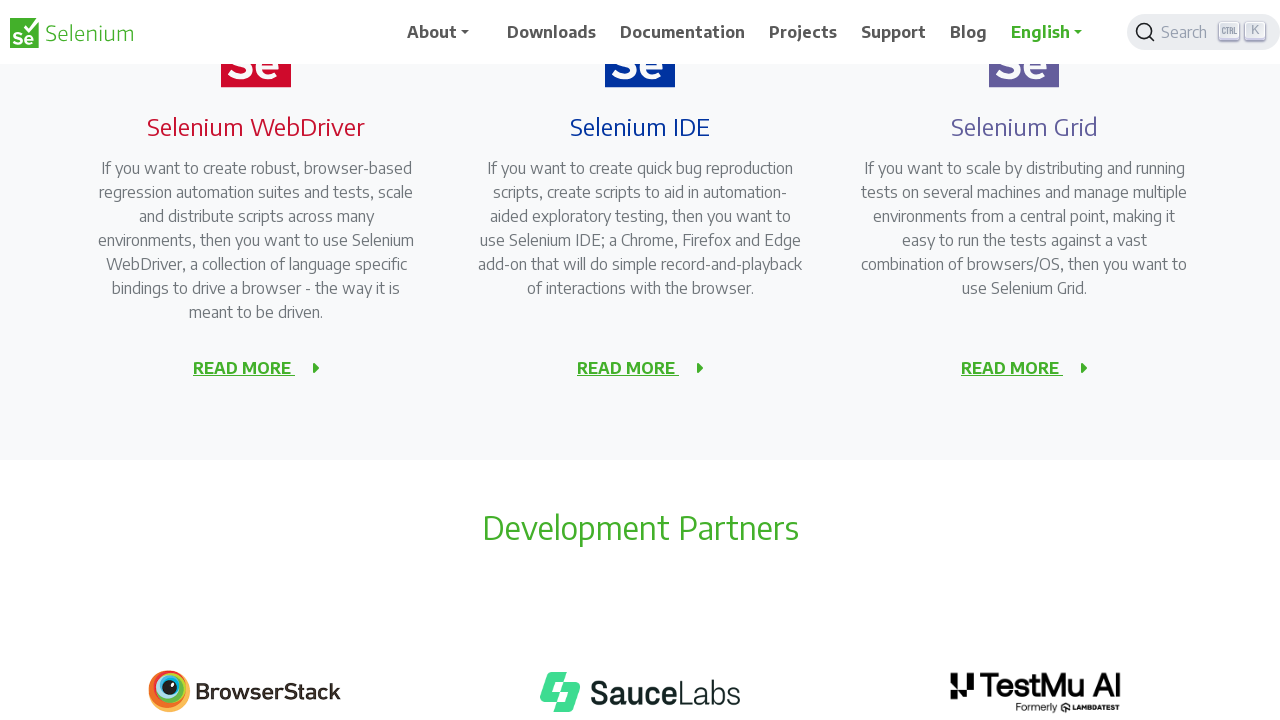